Tests different types of JavaScript alerts including simple alert, confirmation dialog, and prompt dialog by triggering them and interacting with their buttons and text input

Starting URL: https://demoqa.com/alerts

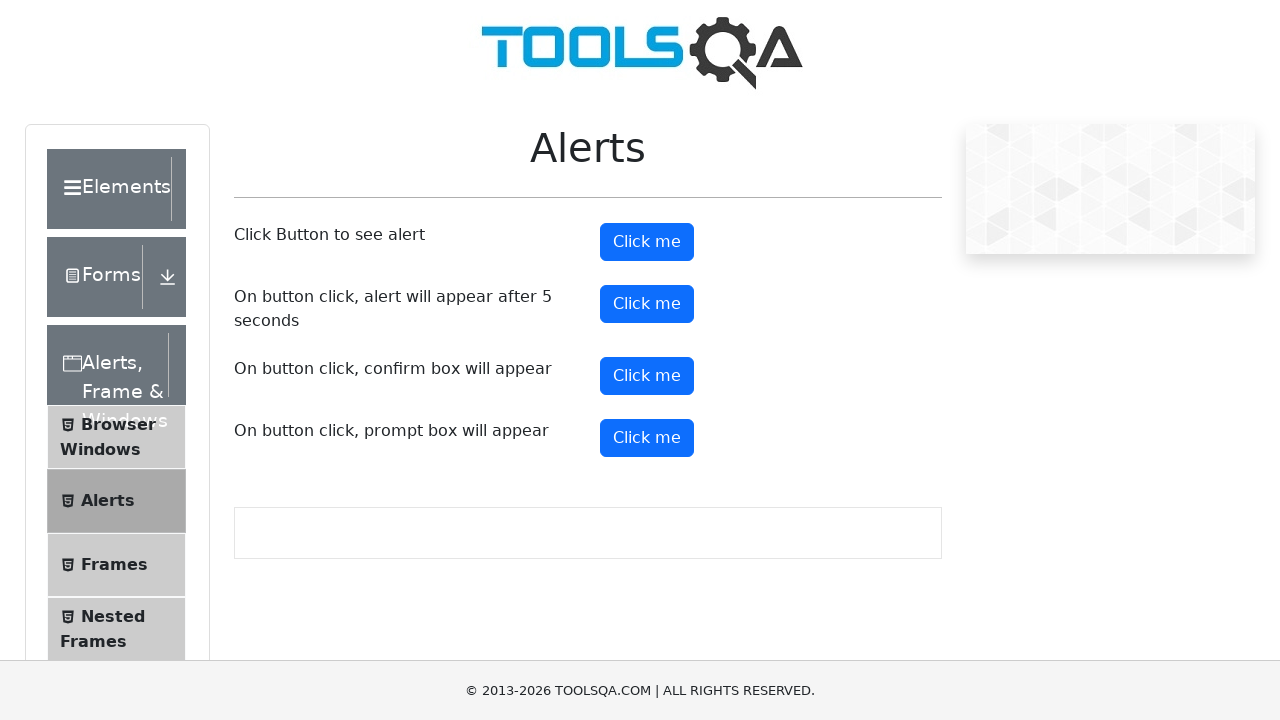

Clicked button to trigger simple alert at (647, 242) on #alertButton
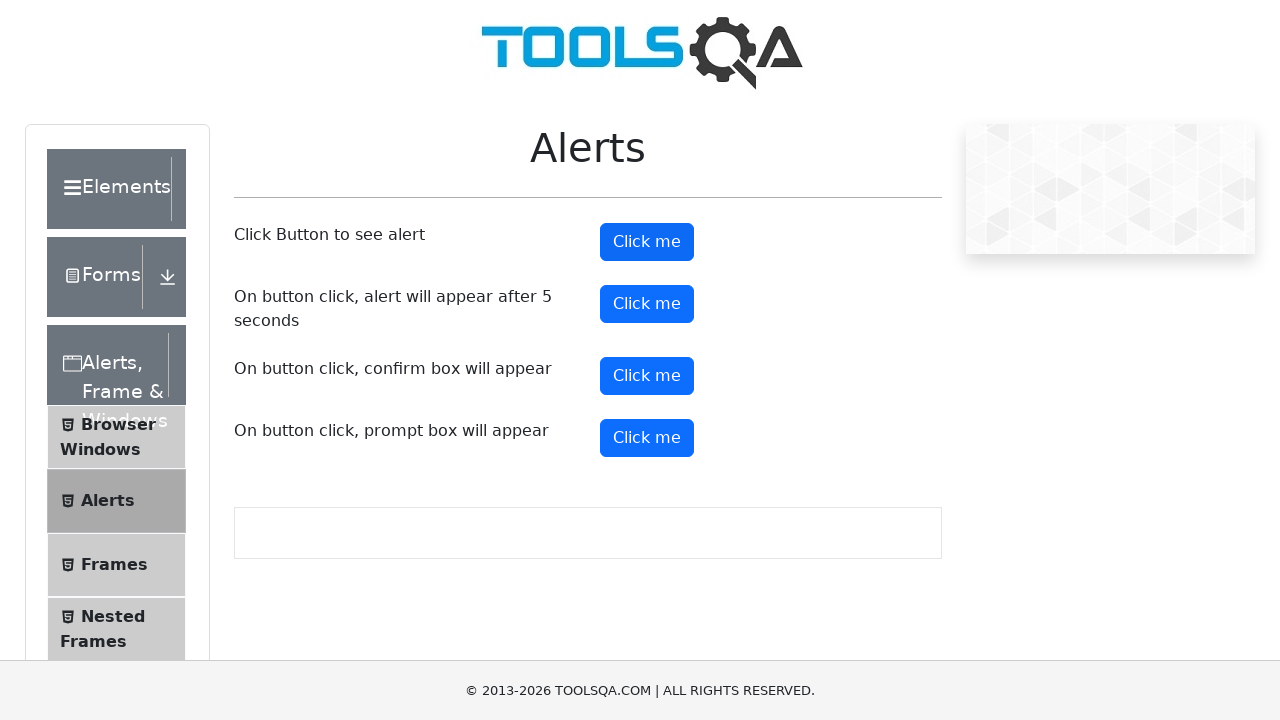

Waited 1500ms for alert to appear
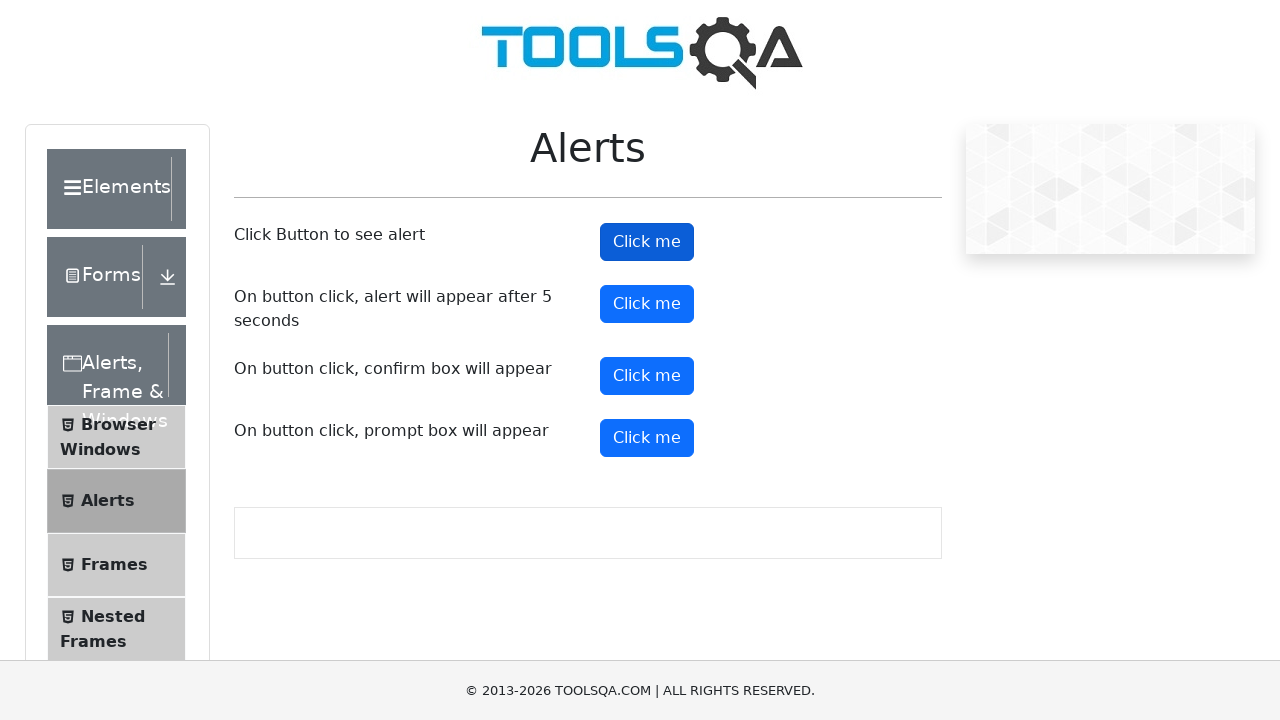

Accepted the simple alert dialog
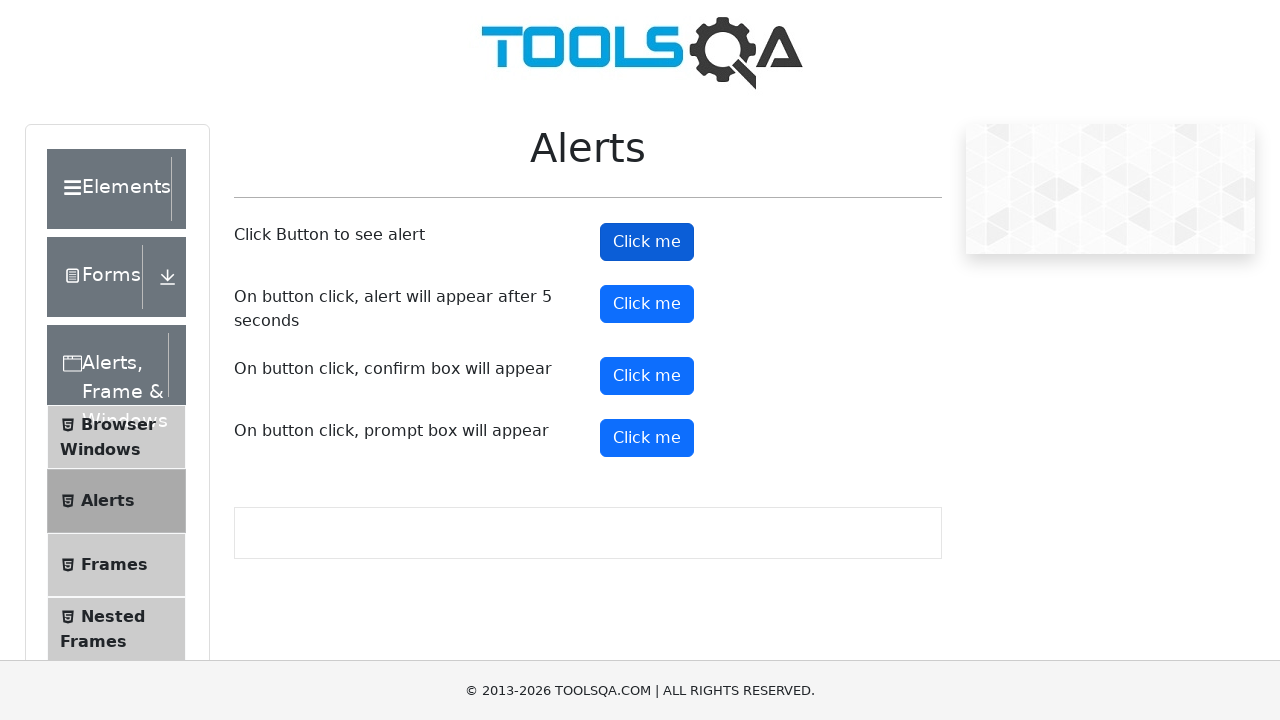

Clicked button to trigger confirmation alert at (647, 376) on #confirmButton
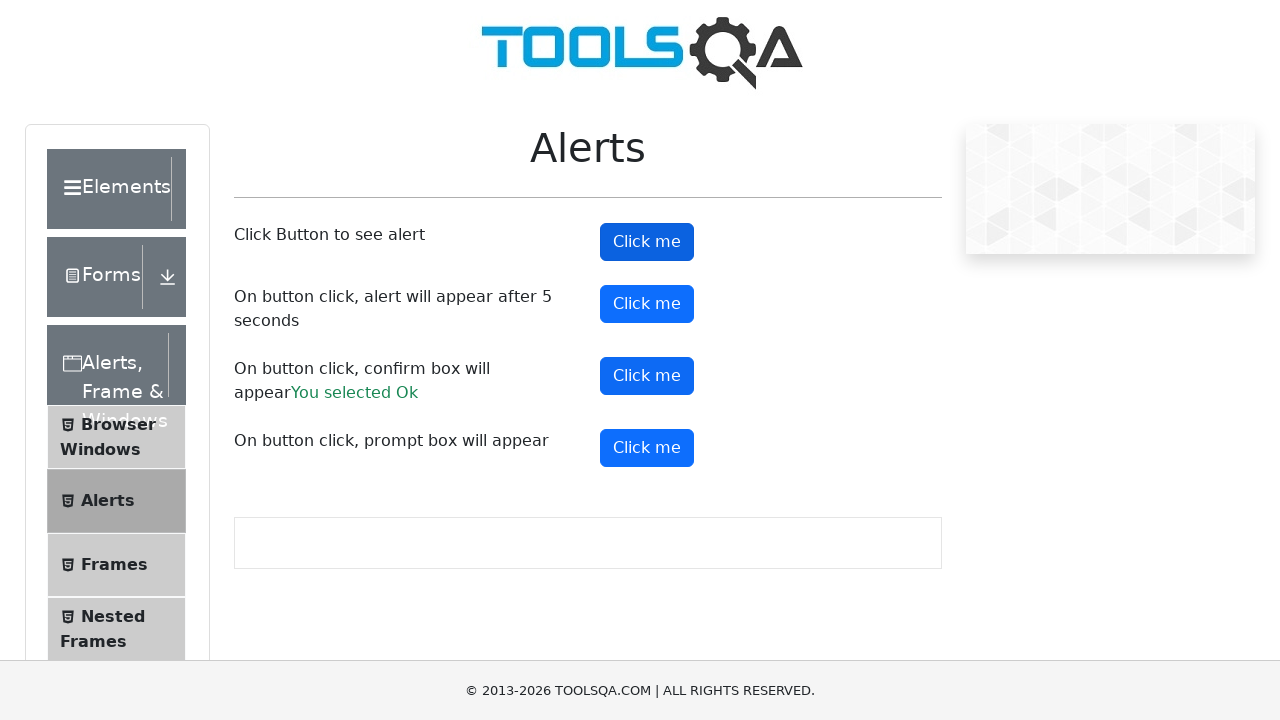

Waited 1500ms for confirmation dialog to appear
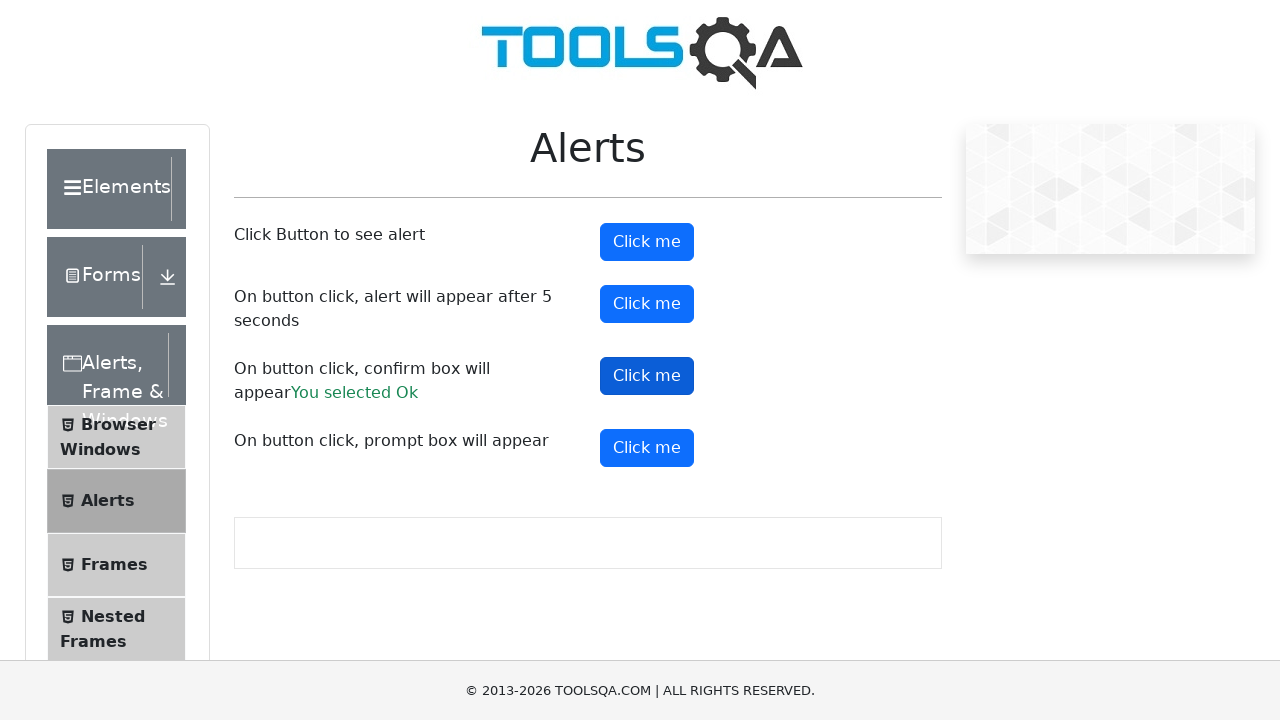

Dismissed the confirmation dialog
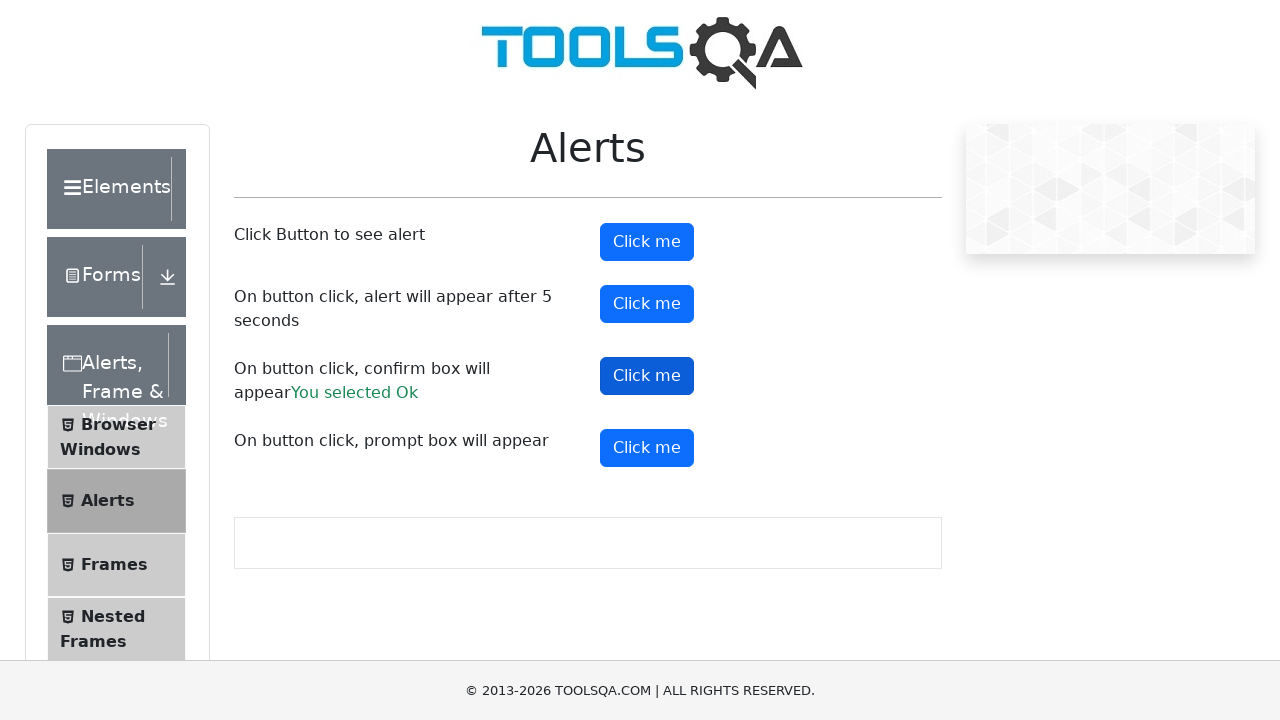

Clicked button to trigger prompt alert at (647, 448) on #promtButton
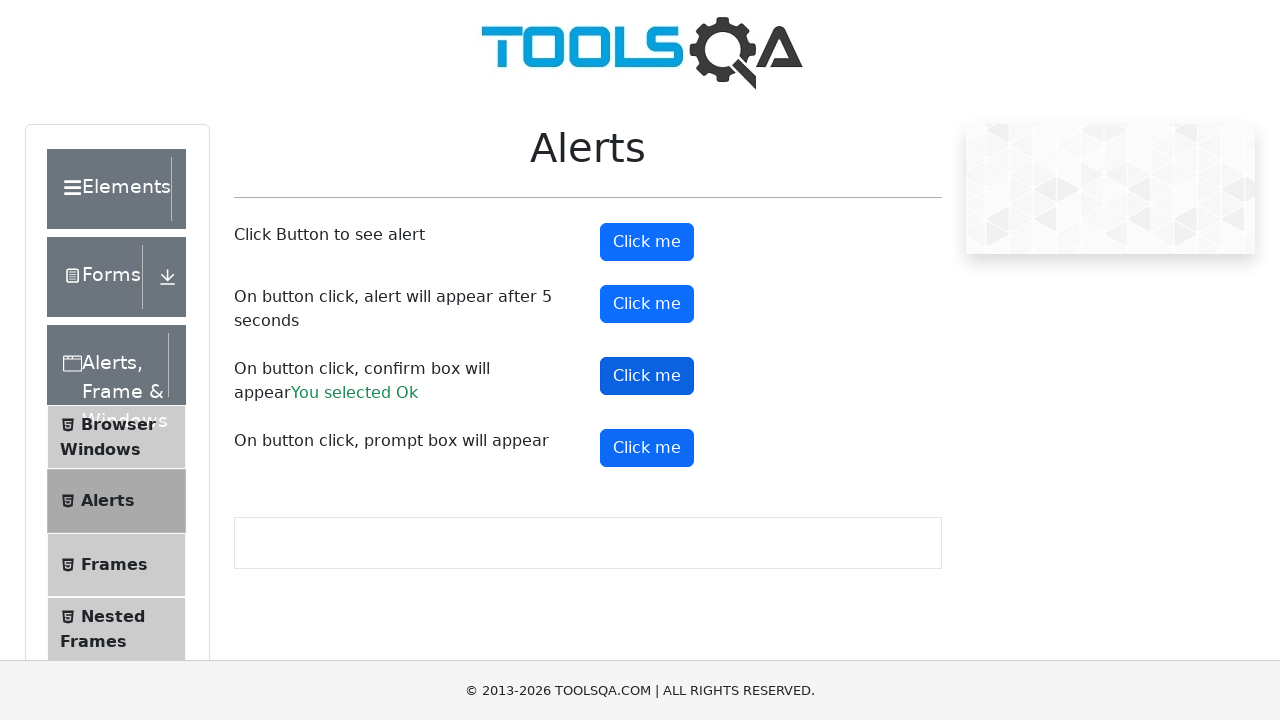

Waited 1500ms for prompt dialog to appear
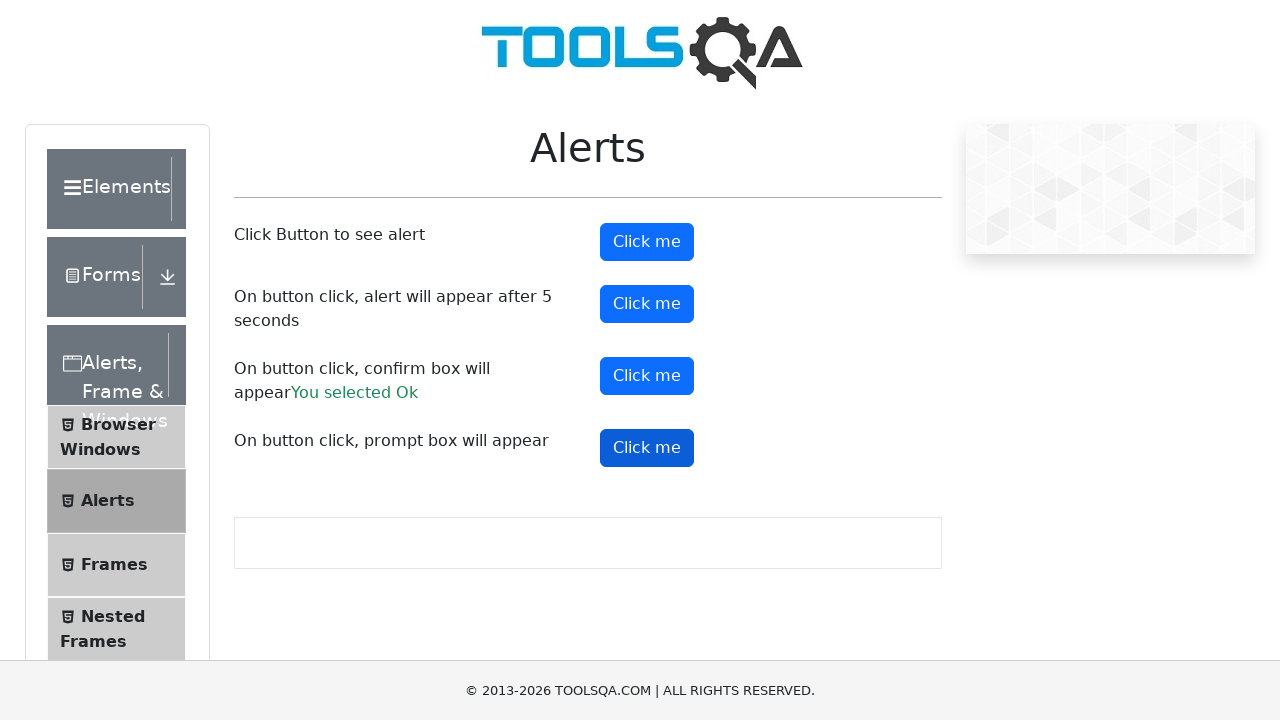

Accepted prompt dialog with text 'Hello Prompt Alert'
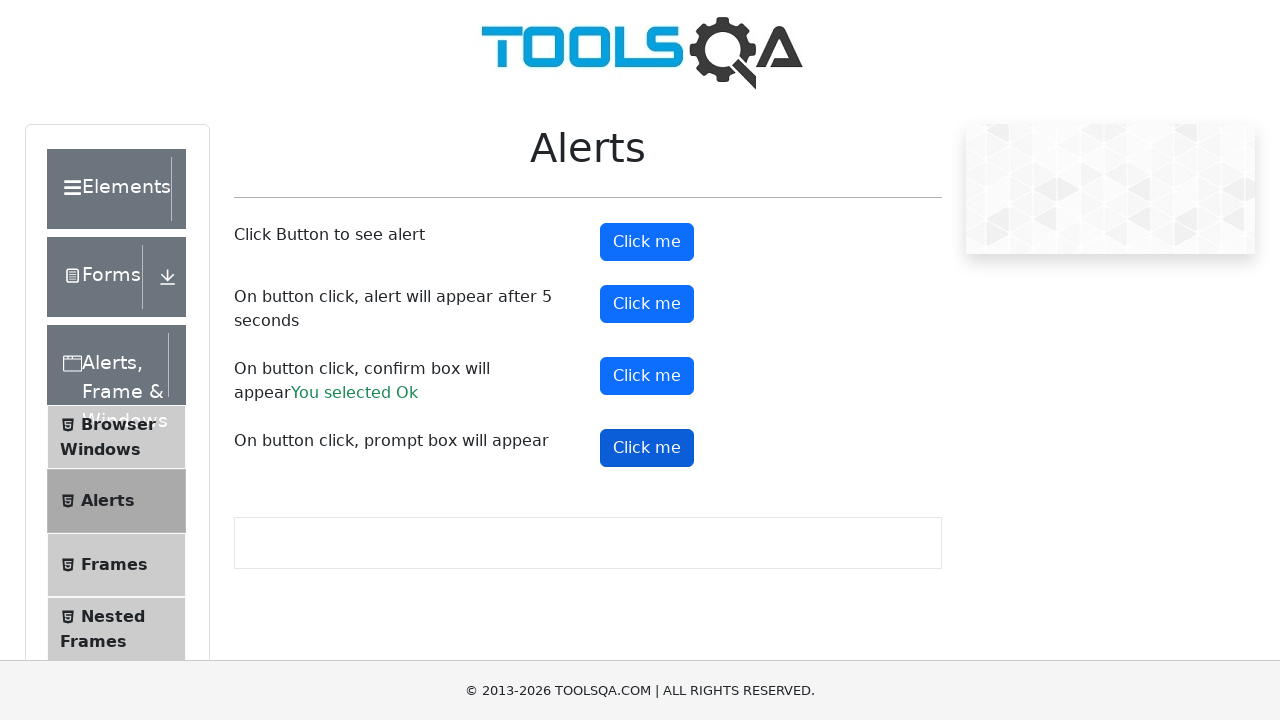

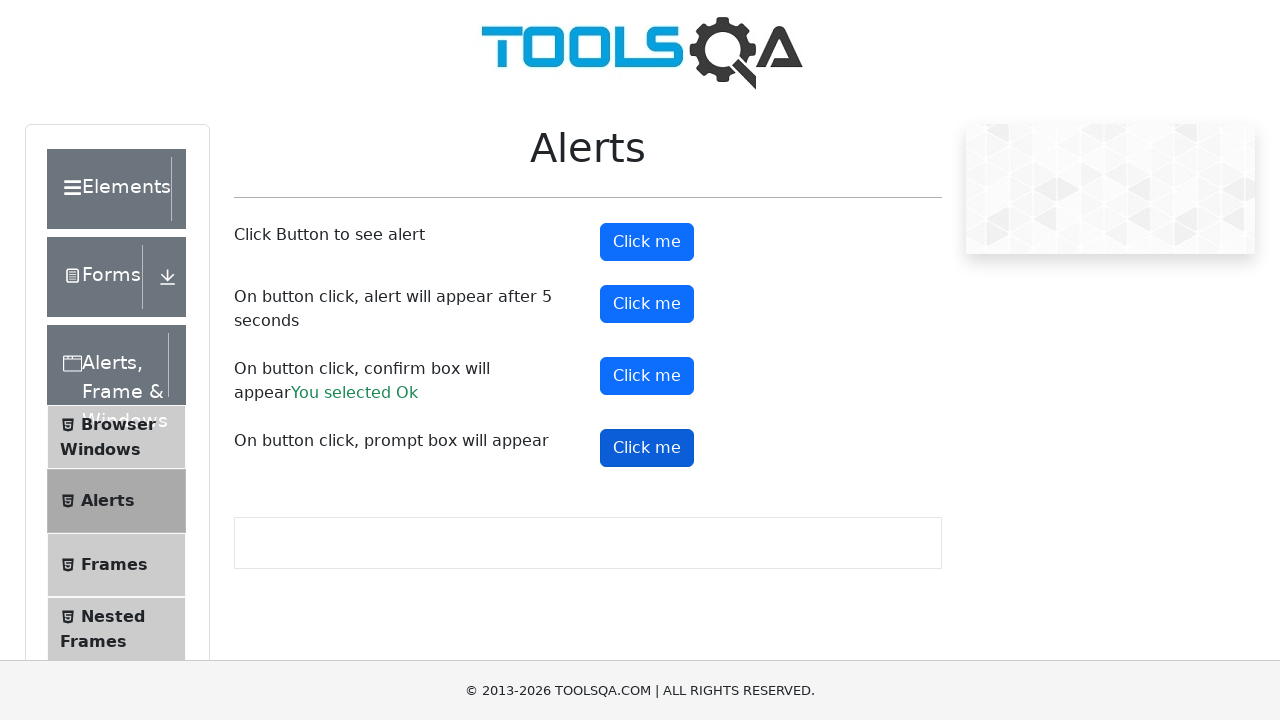